Tests that the "Clear completed" button is hidden when there are no completed items

Starting URL: https://demo.playwright.dev/todomvc

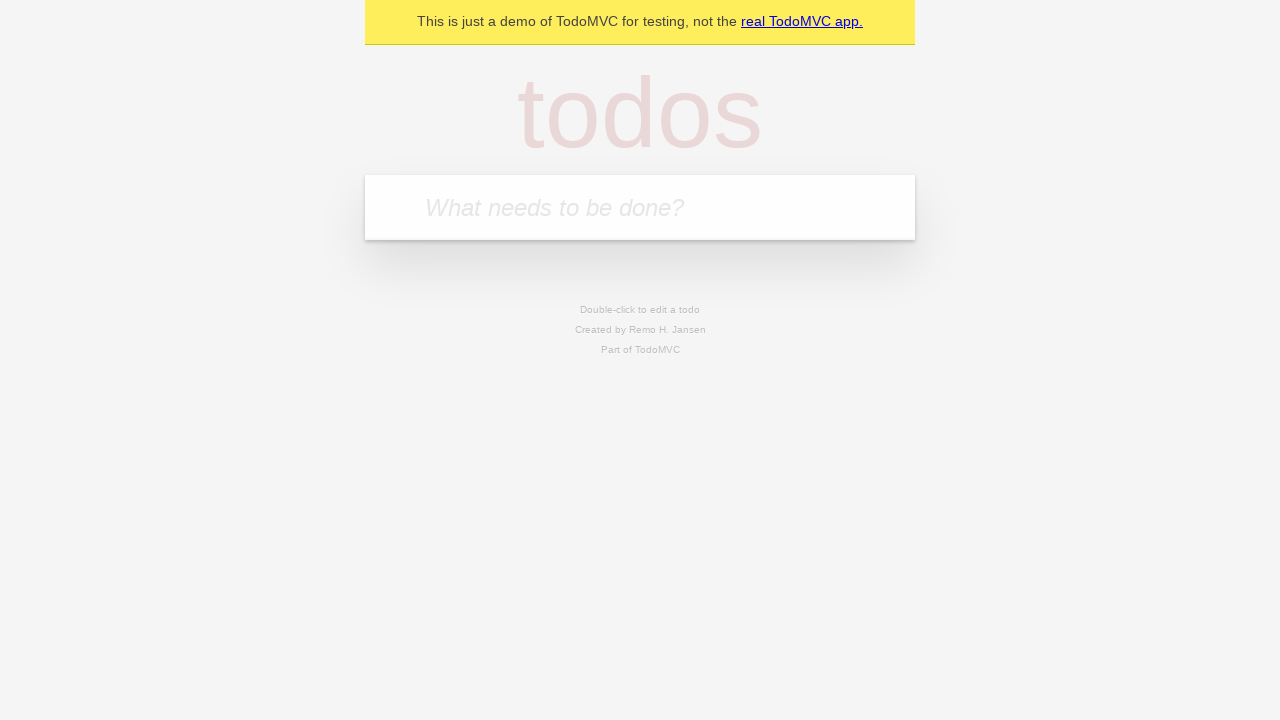

Located the todo input field
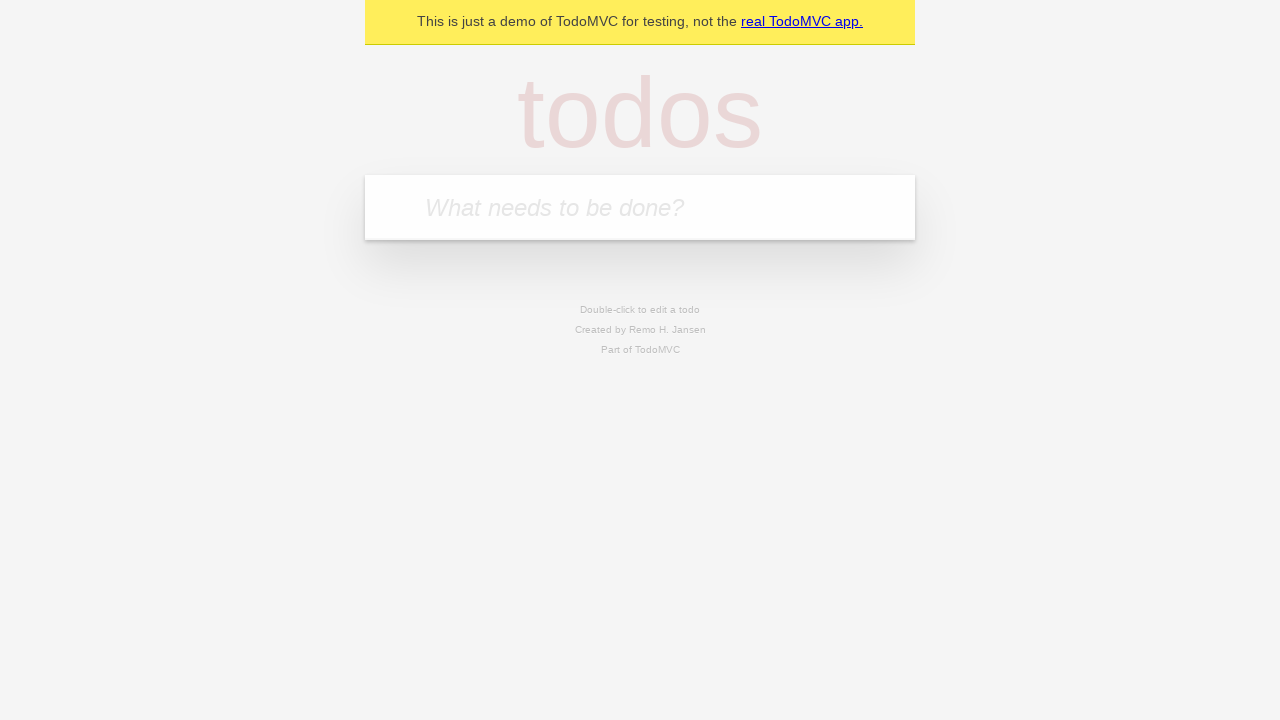

Filled todo input with 'buy some cheese' on internal:attr=[placeholder="What needs to be done?"i]
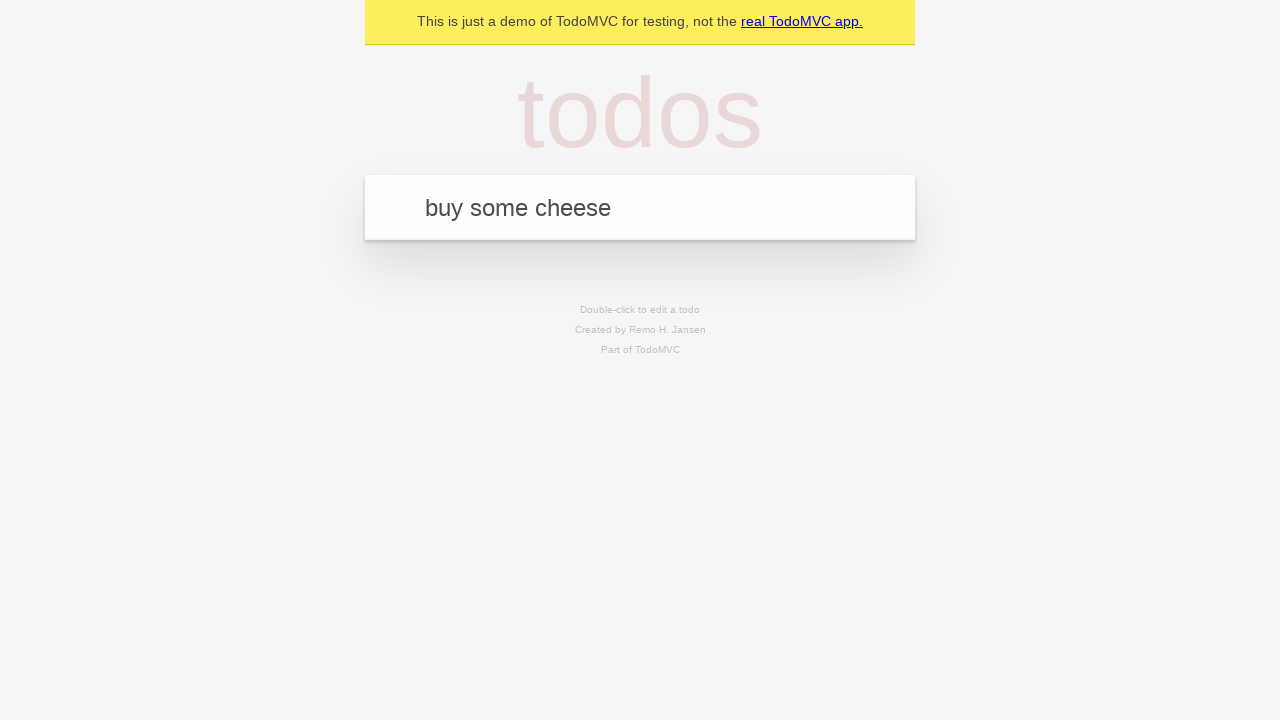

Pressed Enter to add first todo on internal:attr=[placeholder="What needs to be done?"i]
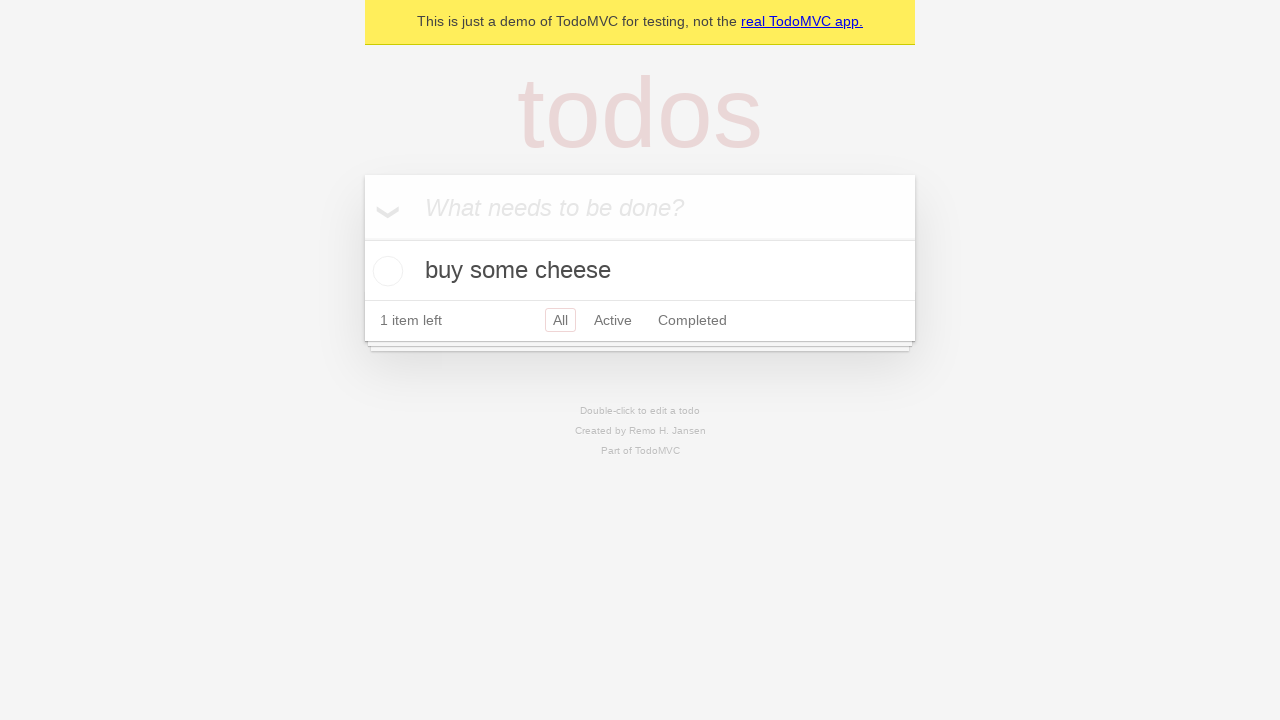

Filled todo input with 'feed the cat' on internal:attr=[placeholder="What needs to be done?"i]
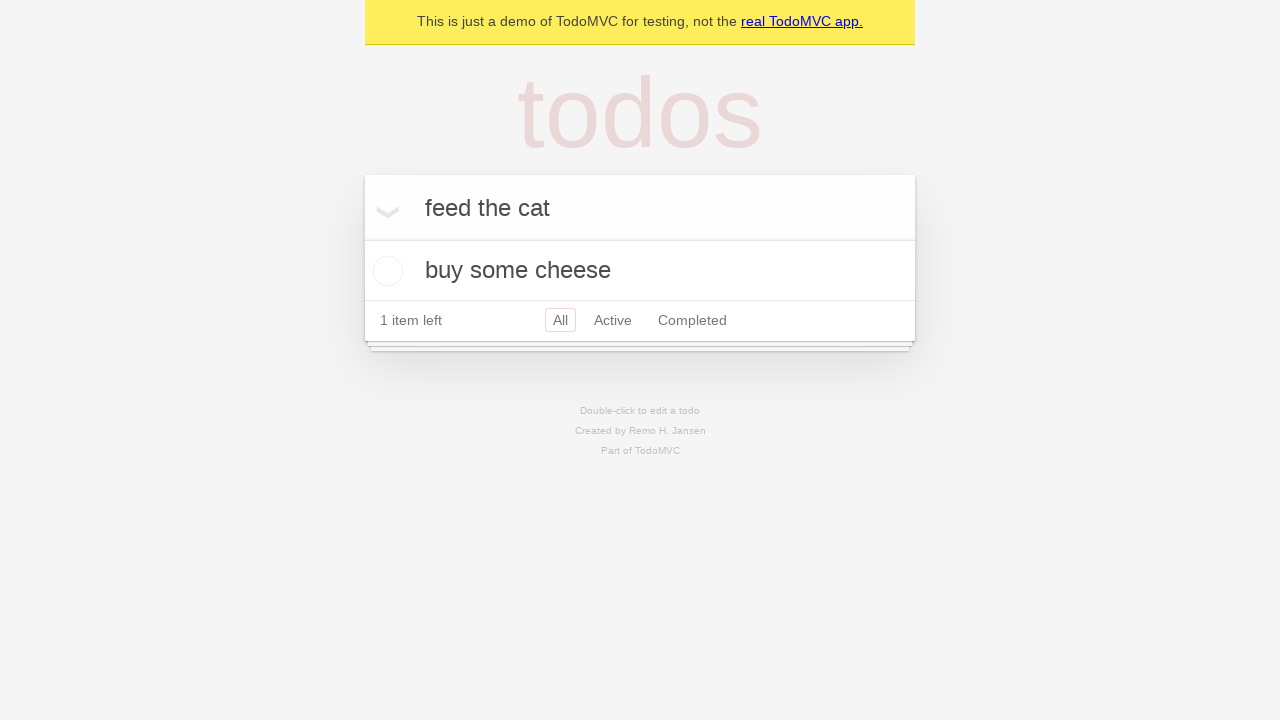

Pressed Enter to add second todo on internal:attr=[placeholder="What needs to be done?"i]
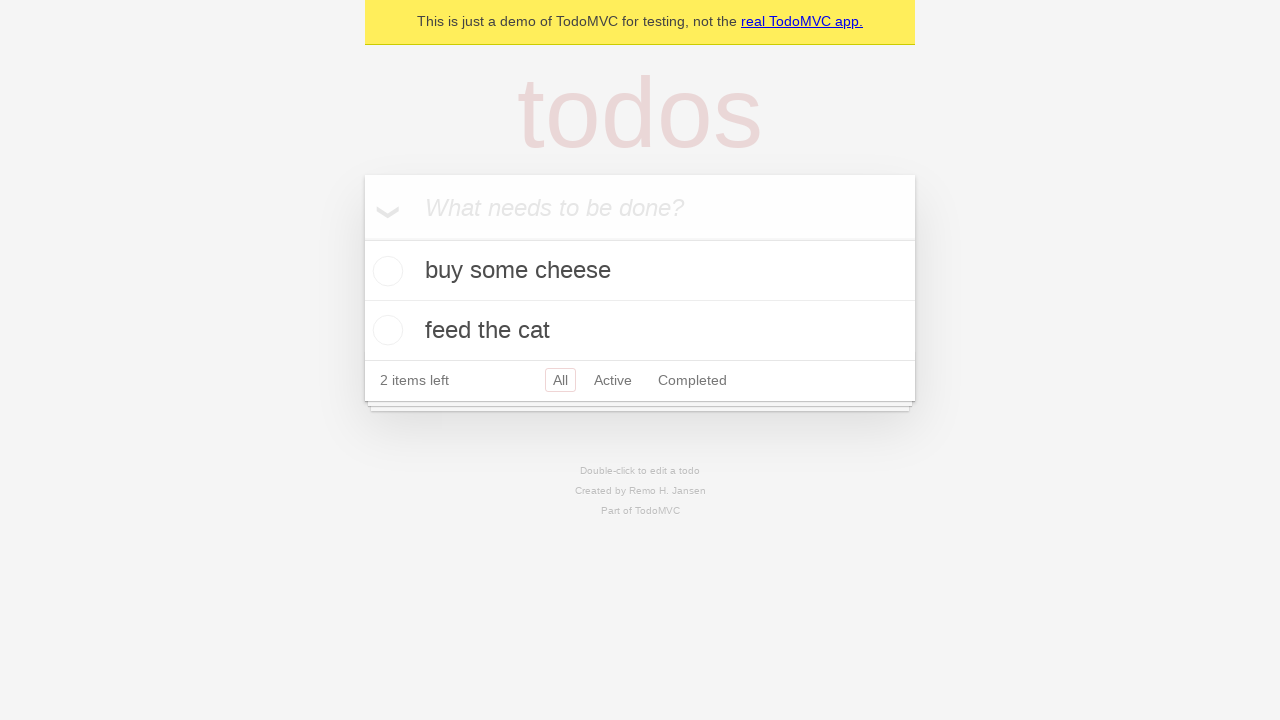

Filled todo input with 'book a doctors appointment' on internal:attr=[placeholder="What needs to be done?"i]
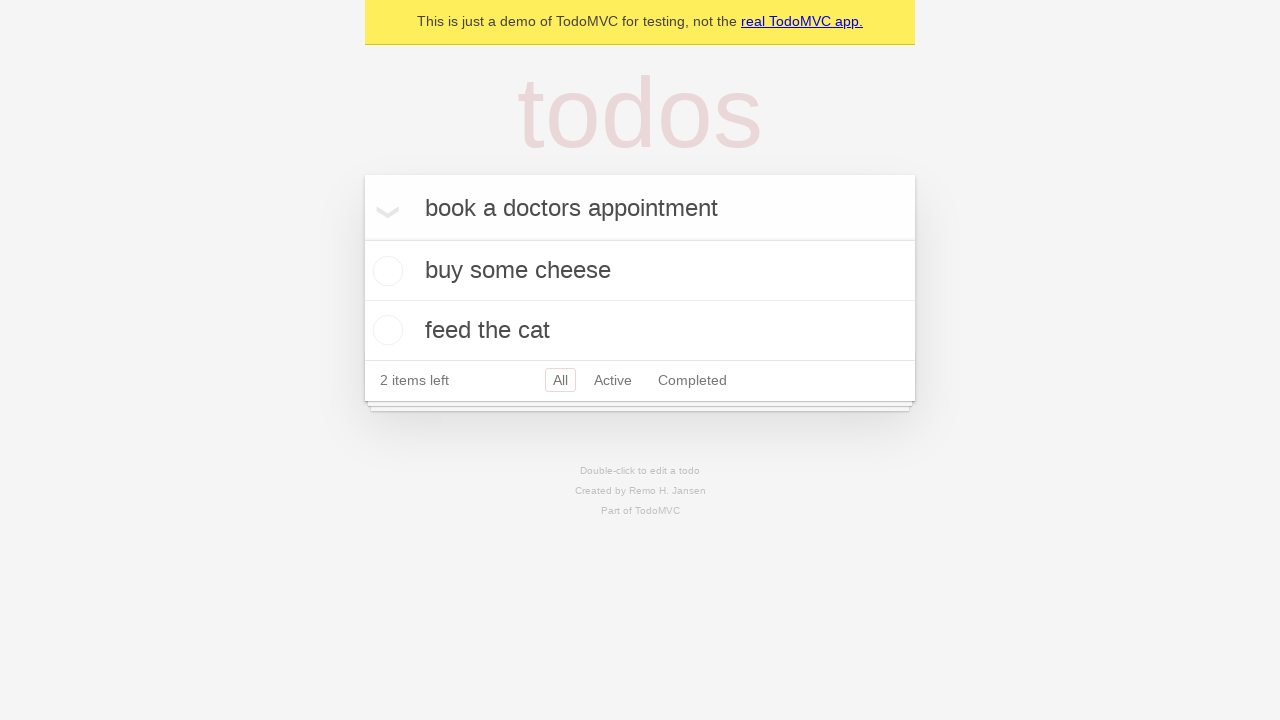

Pressed Enter to add third todo on internal:attr=[placeholder="What needs to be done?"i]
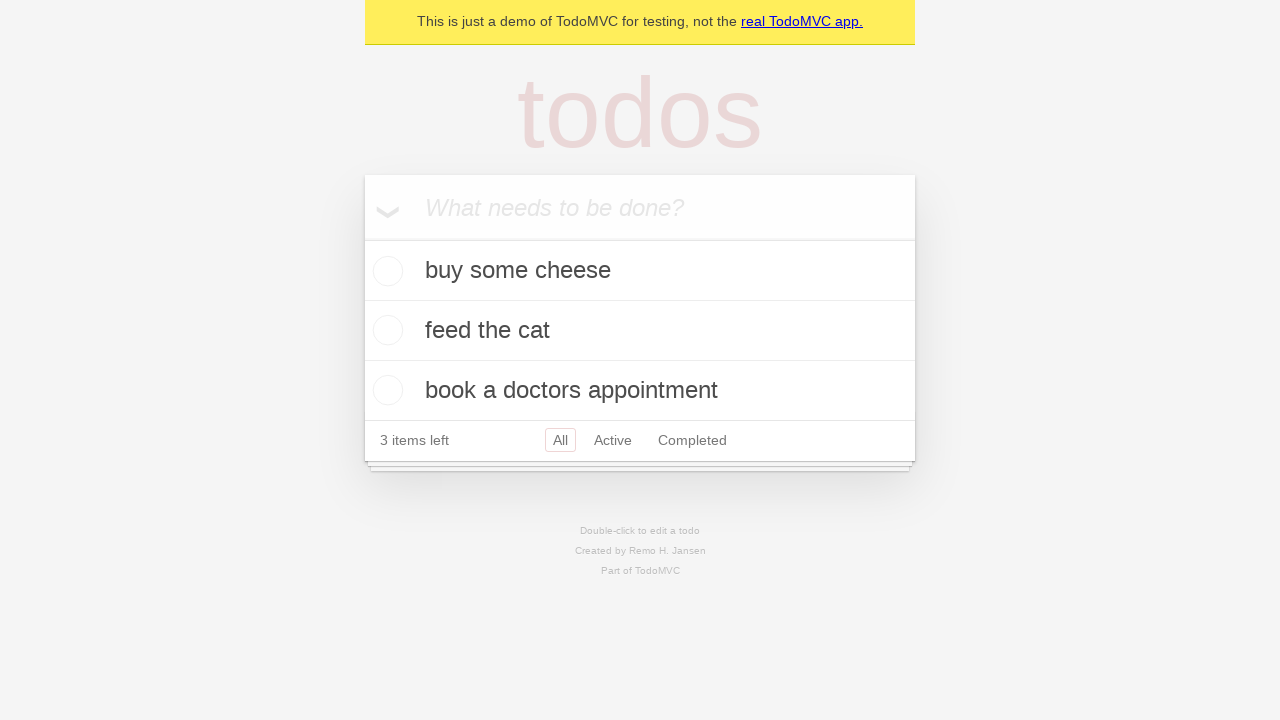

Marked first todo item as completed at (385, 271) on .todo-list li .toggle >> nth=0
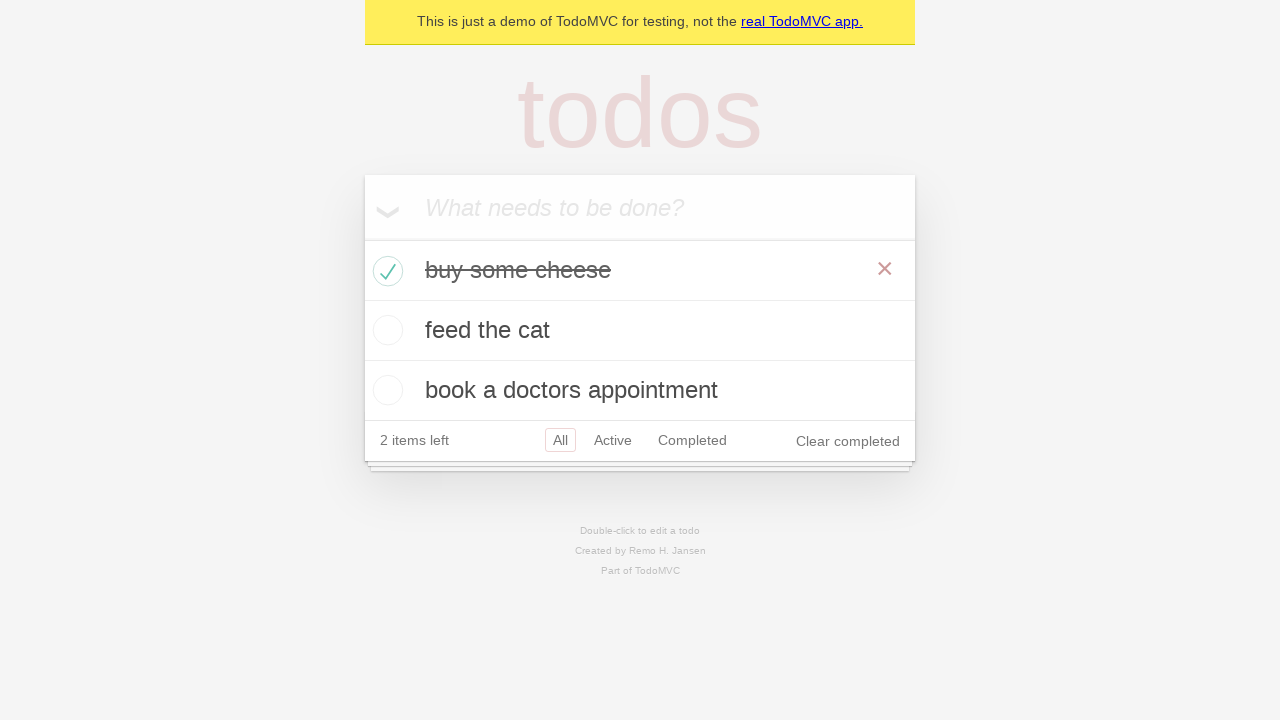

Clicked 'Clear completed' button at (848, 441) on internal:role=button[name="Clear completed"i]
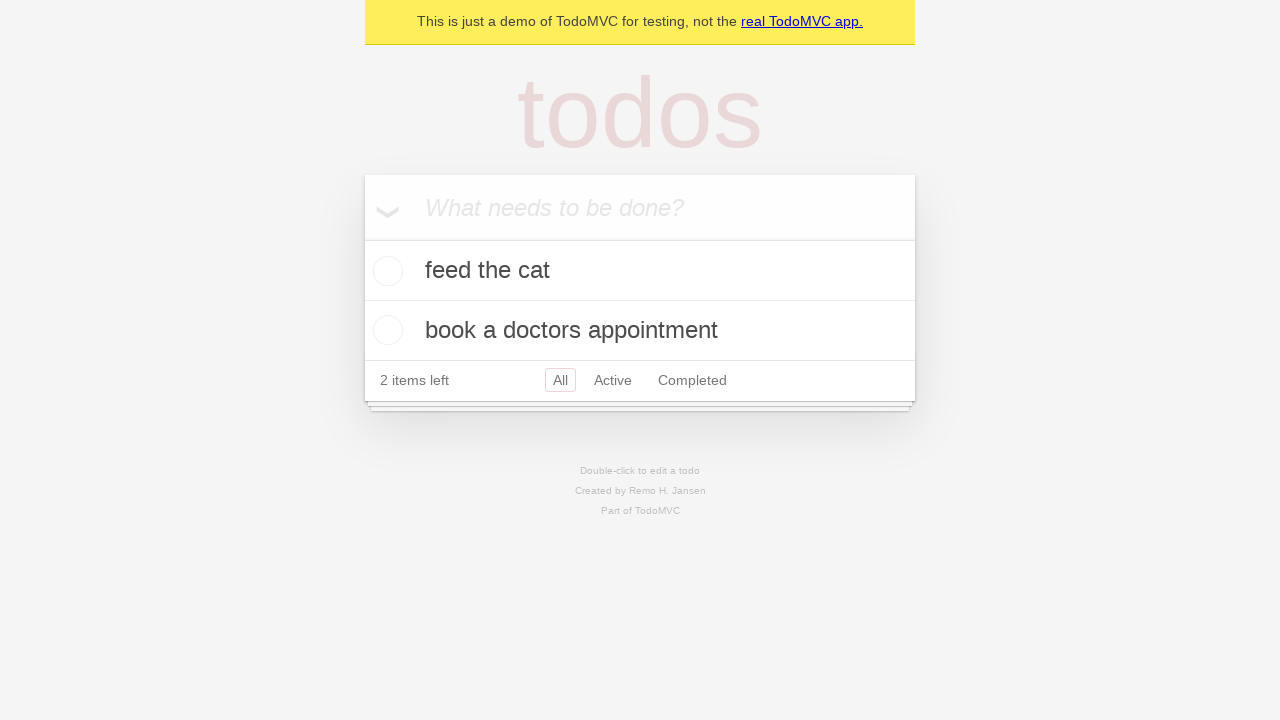

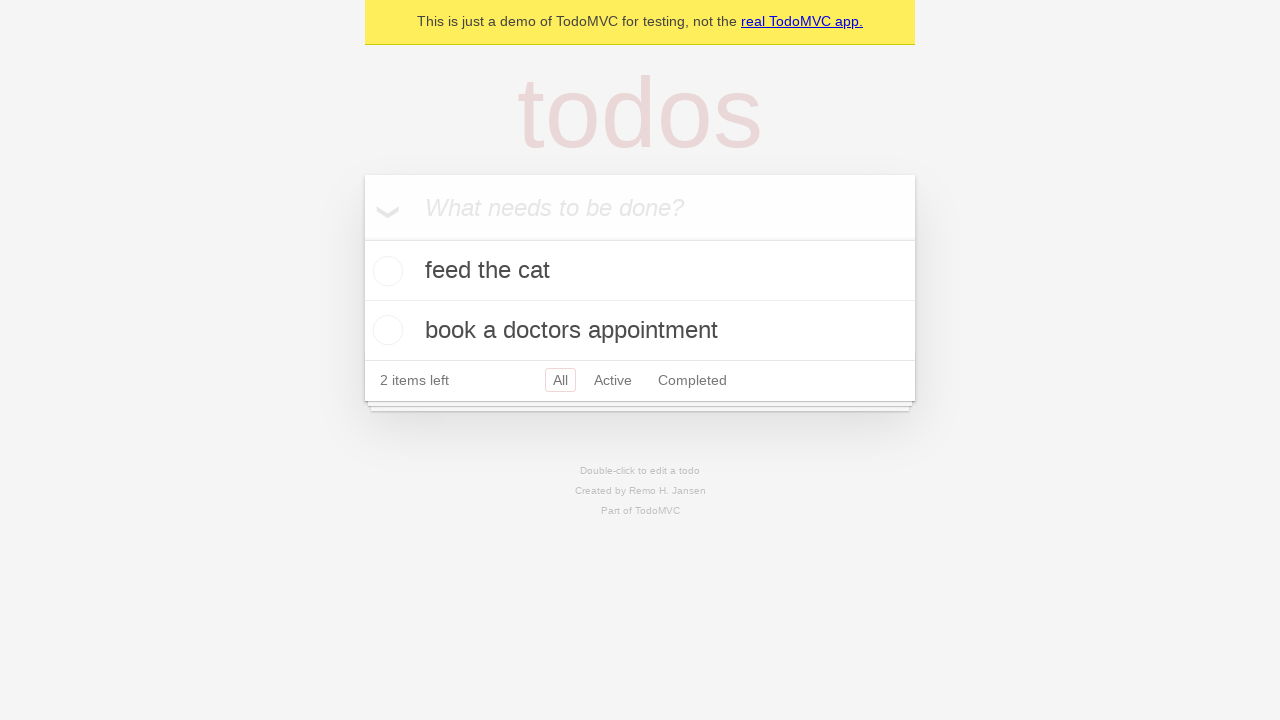